Tests A/B test opt-out by adding an opt-out cookie before navigating to the A/B test page, then verifying the page shows "No A/B Test".

Starting URL: http://the-internet.herokuapp.com

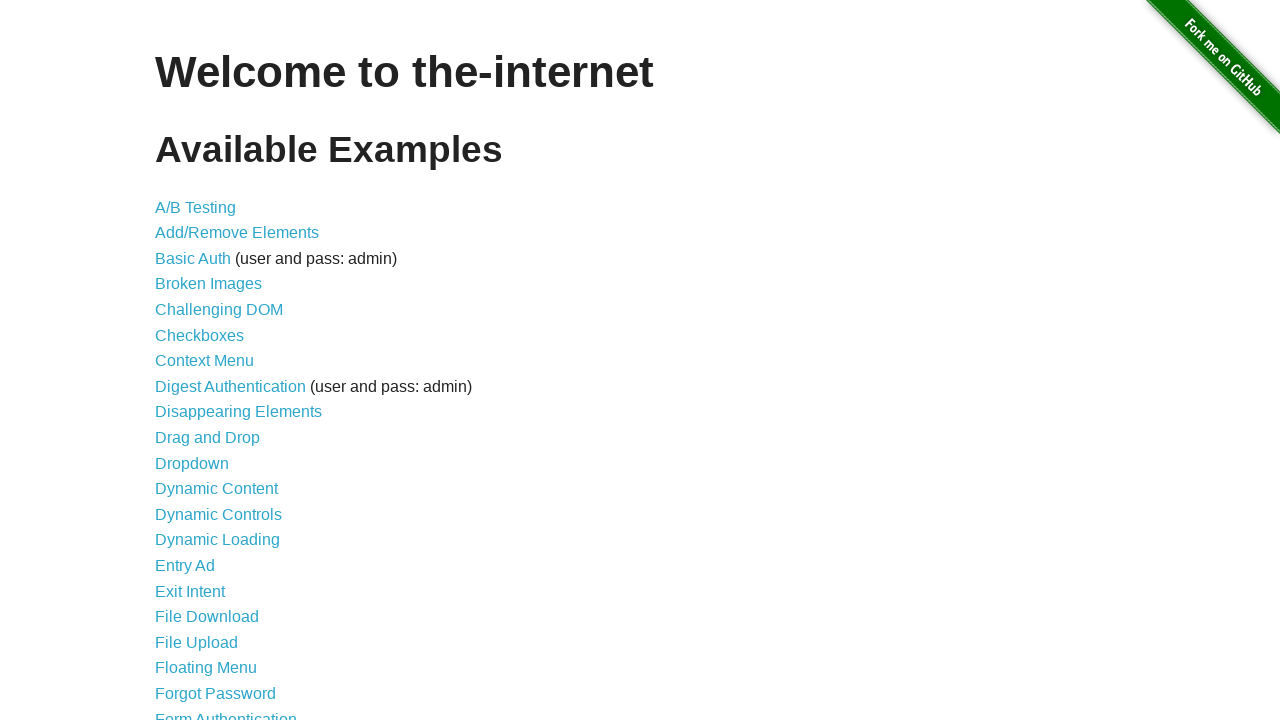

Added optimizelyOptOut cookie to opt out of A/B test
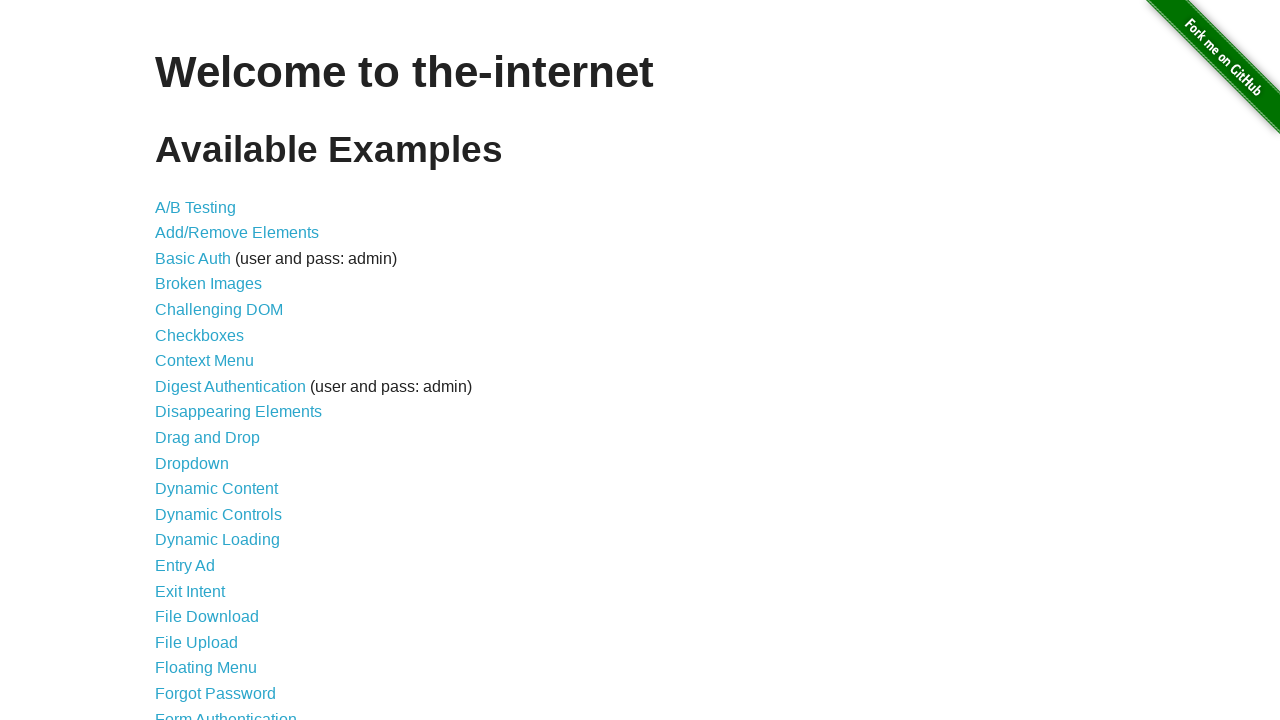

Navigated to A/B test page
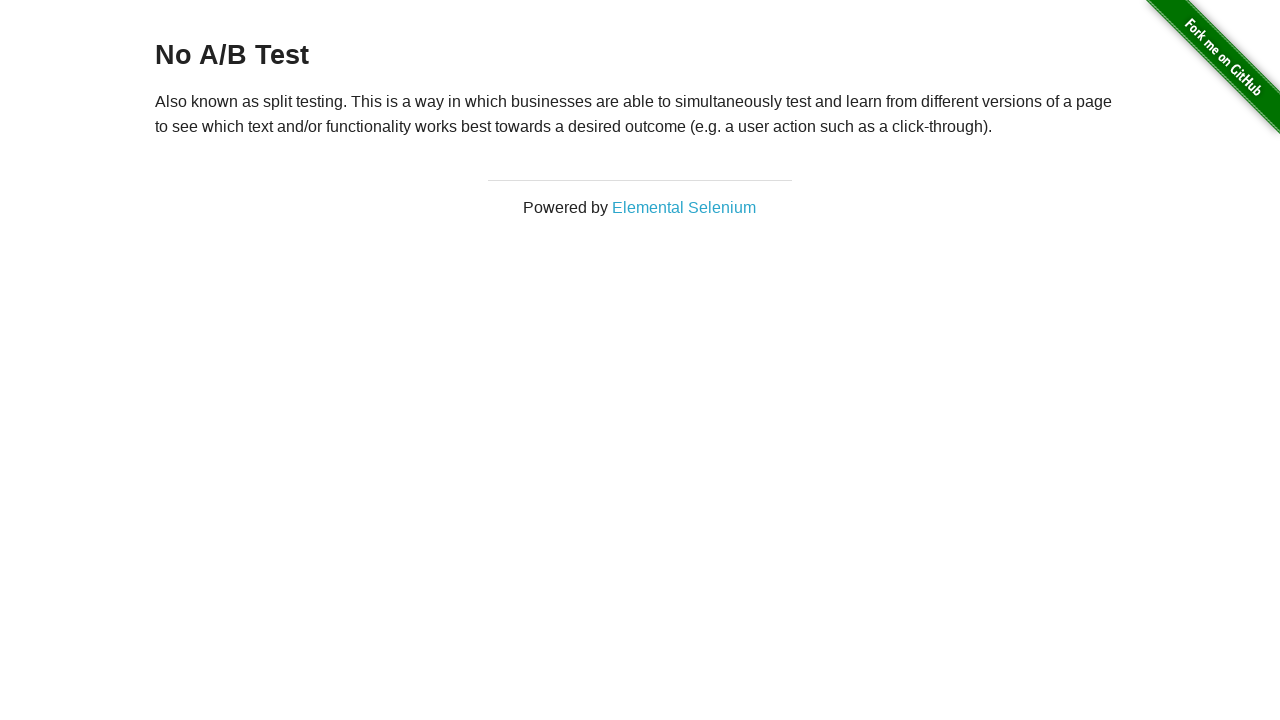

Retrieved heading text from page
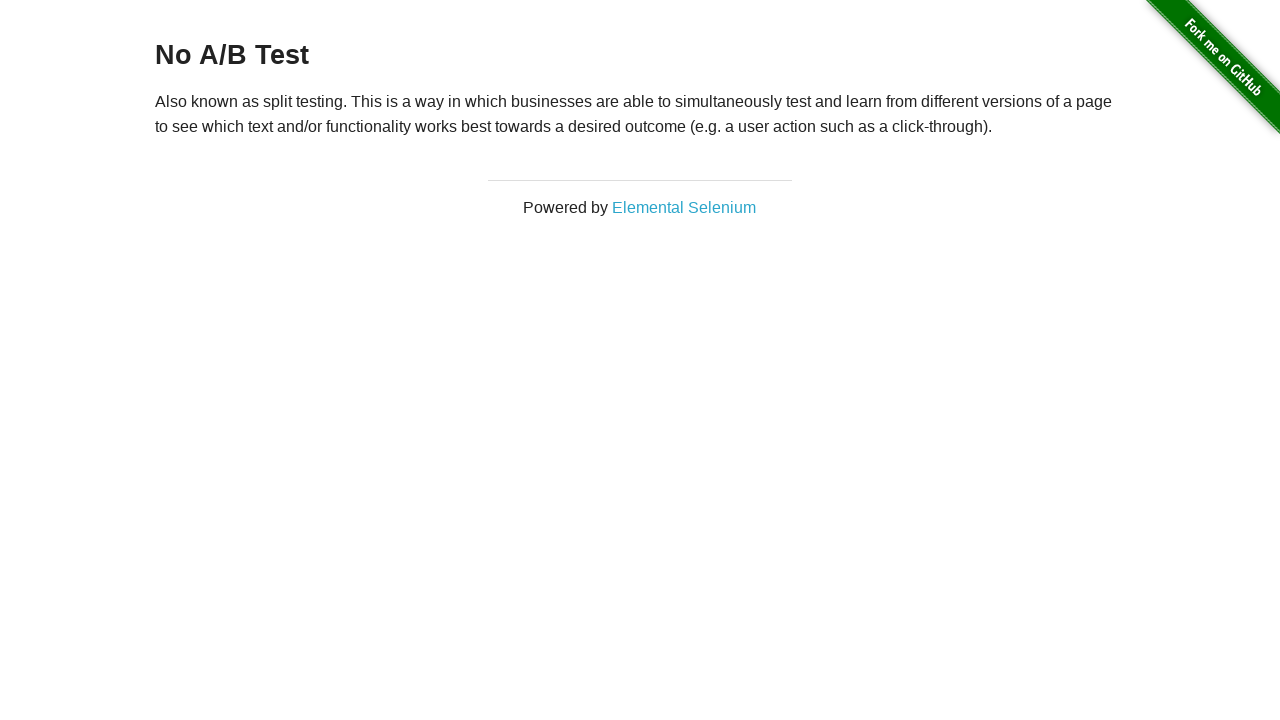

Verified heading text matches 'No A/B Test' — A/B test opt-out successful
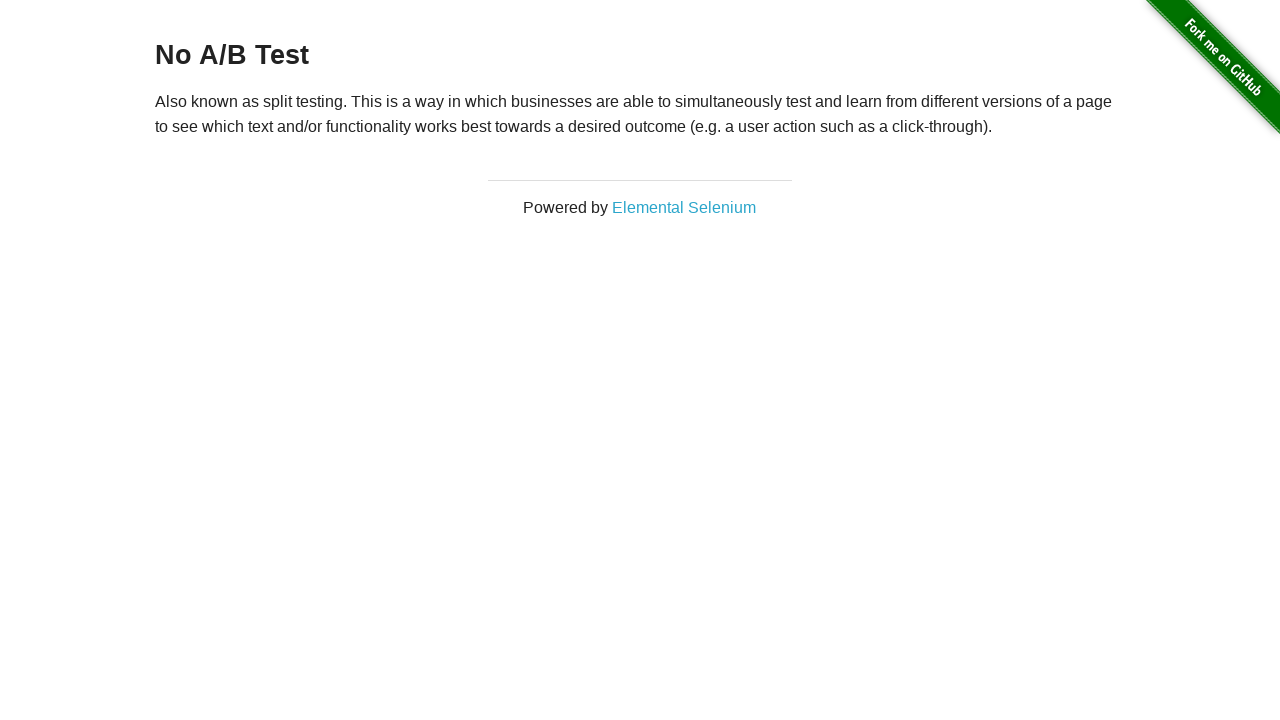

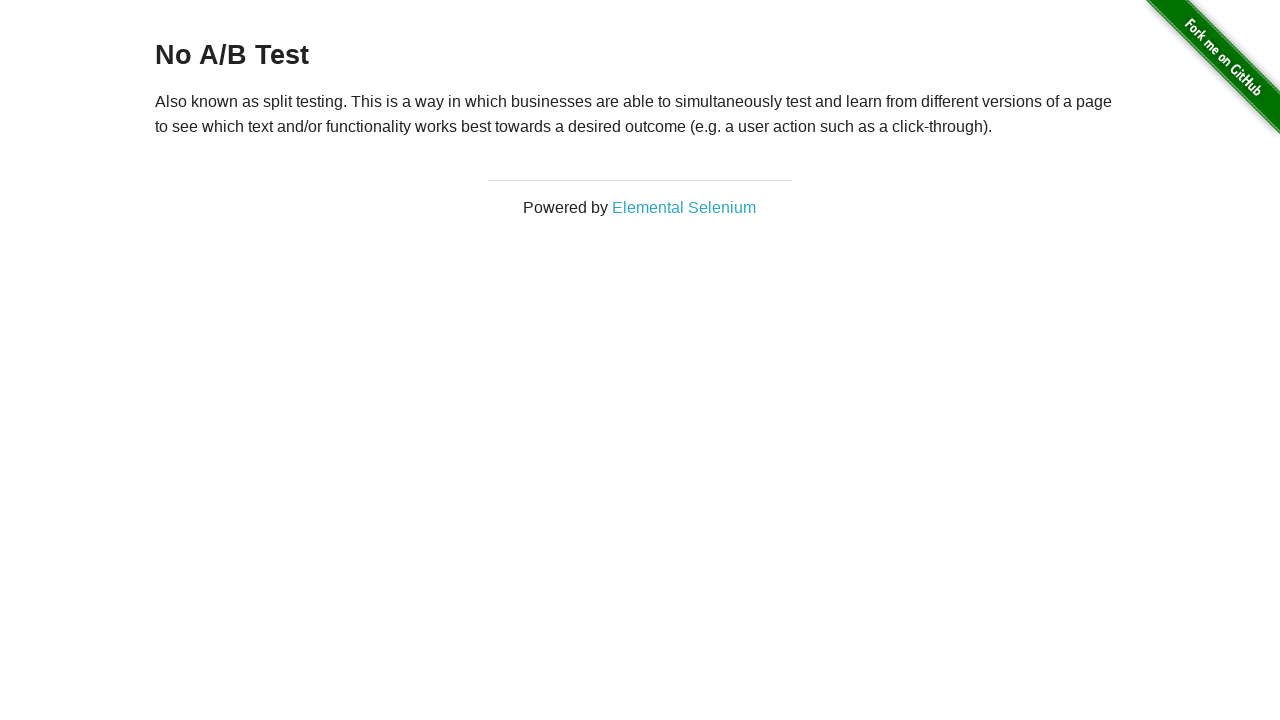